Navigates to AutoIt downloads page and adjusts the zoom level to 80%

Starting URL: https://www.autoitscript.com/site/autoit/downloads/

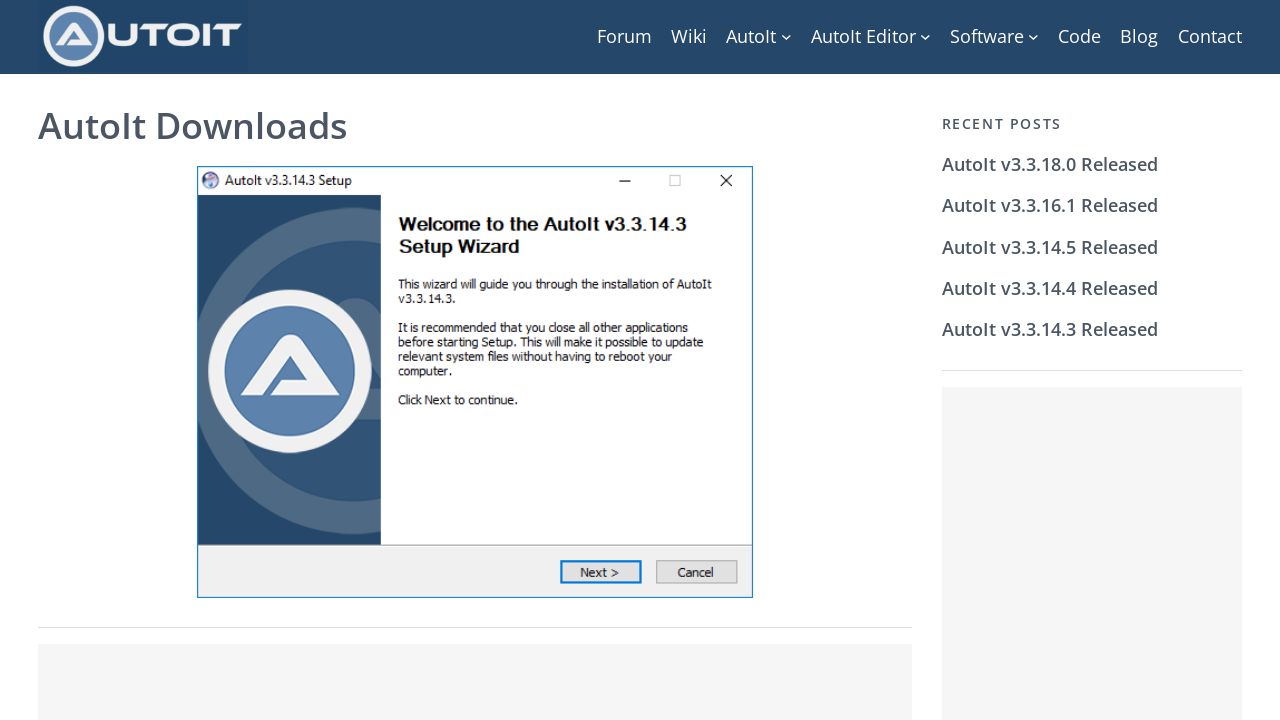

Navigated to AutoIt downloads page
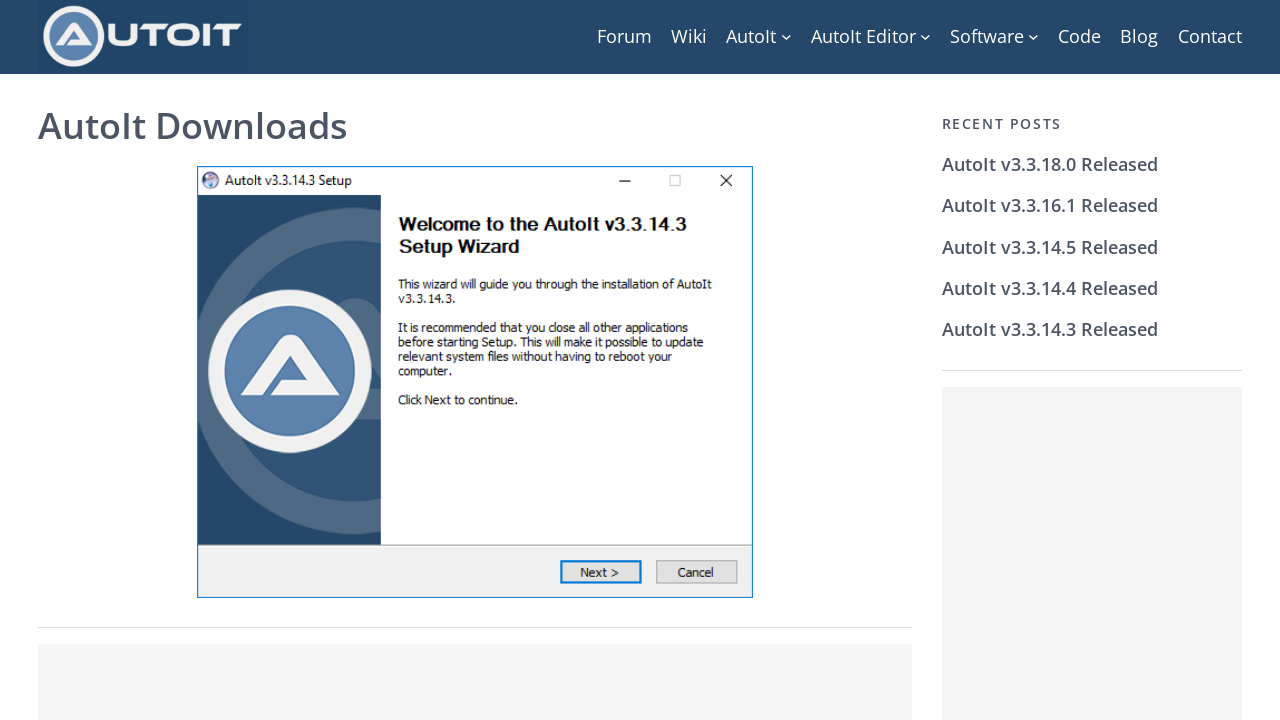

Applied 80% zoom level to page
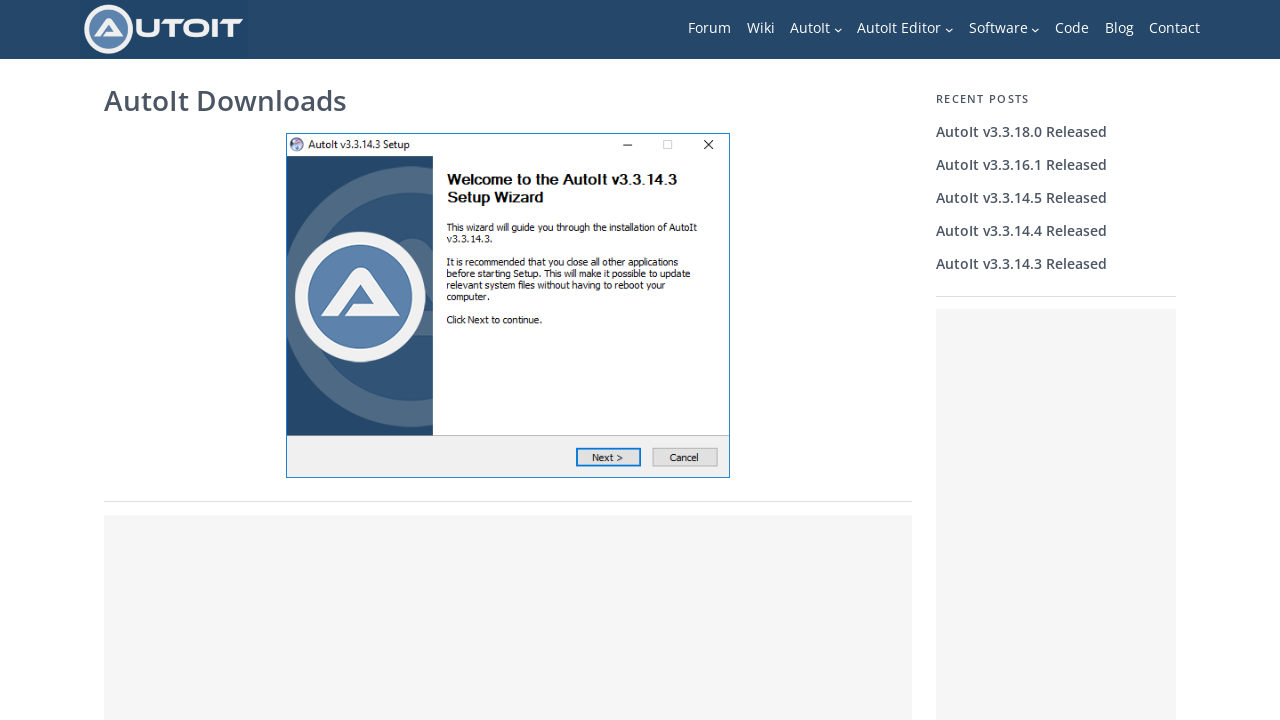

Waited for zoom effect to apply
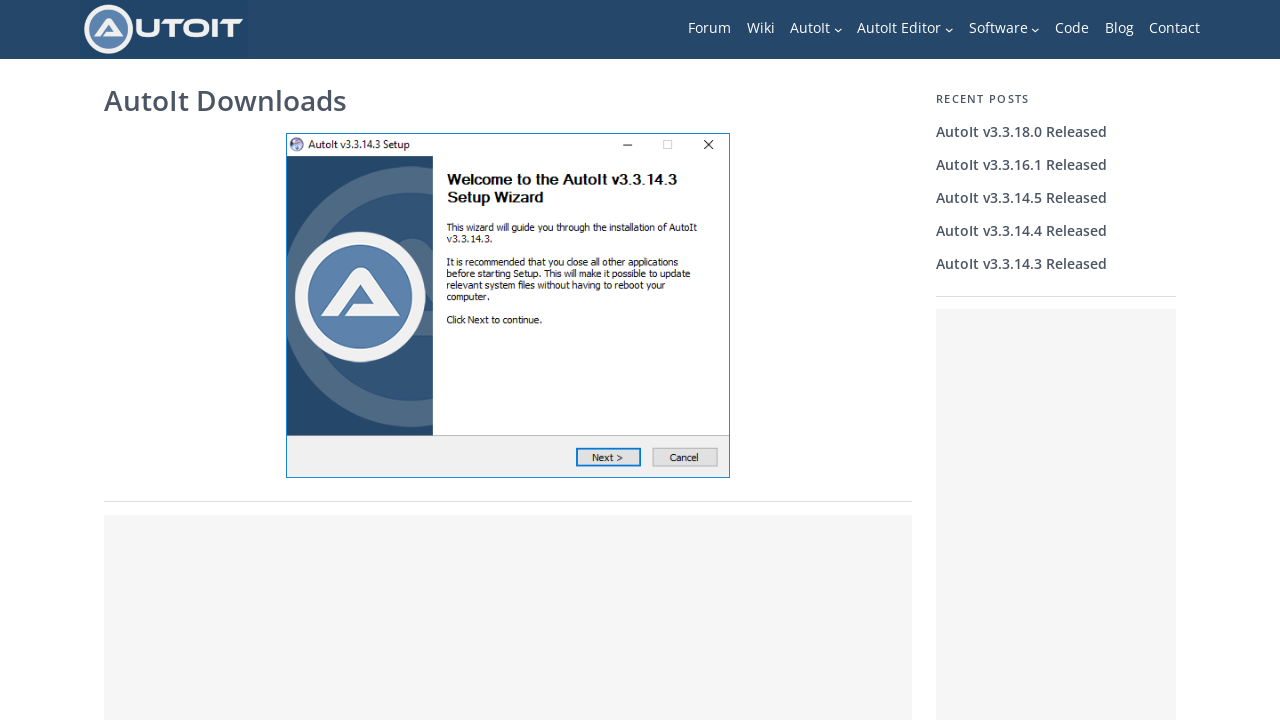

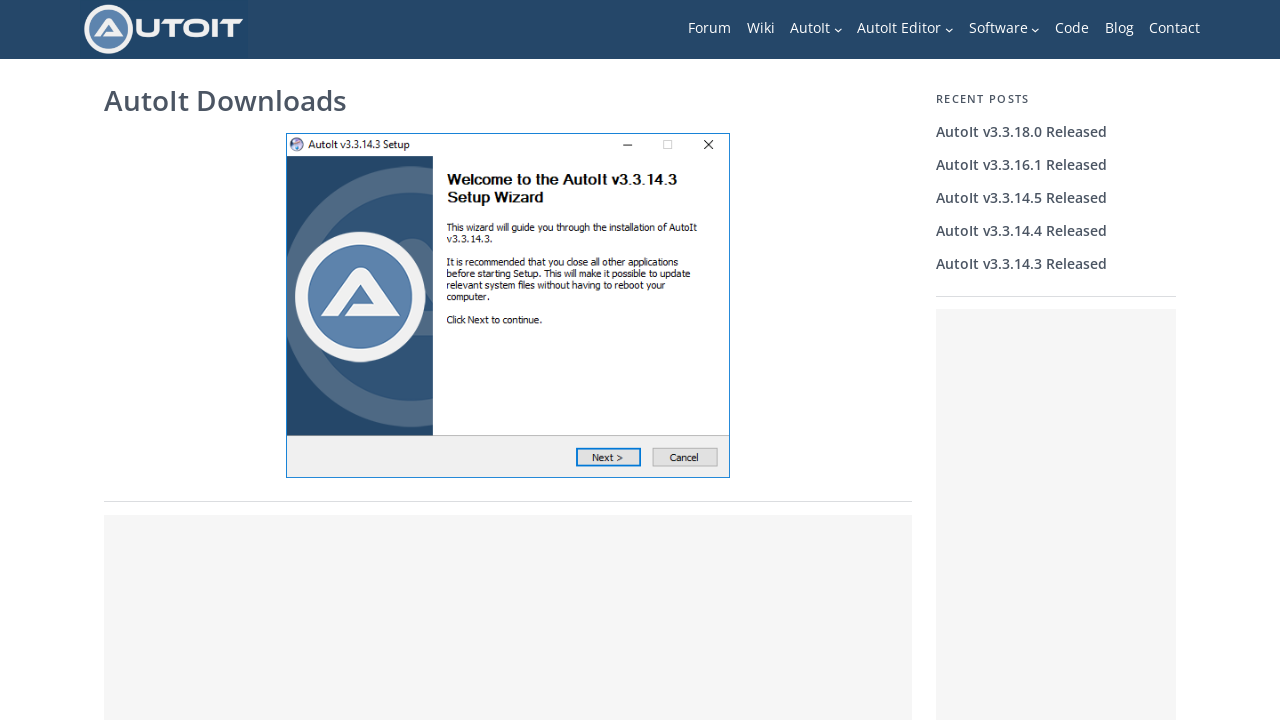